Verifies that the first name input field has the placeholder text containing "Nombre"

Starting URL: https://www.stg.openenglish.com/

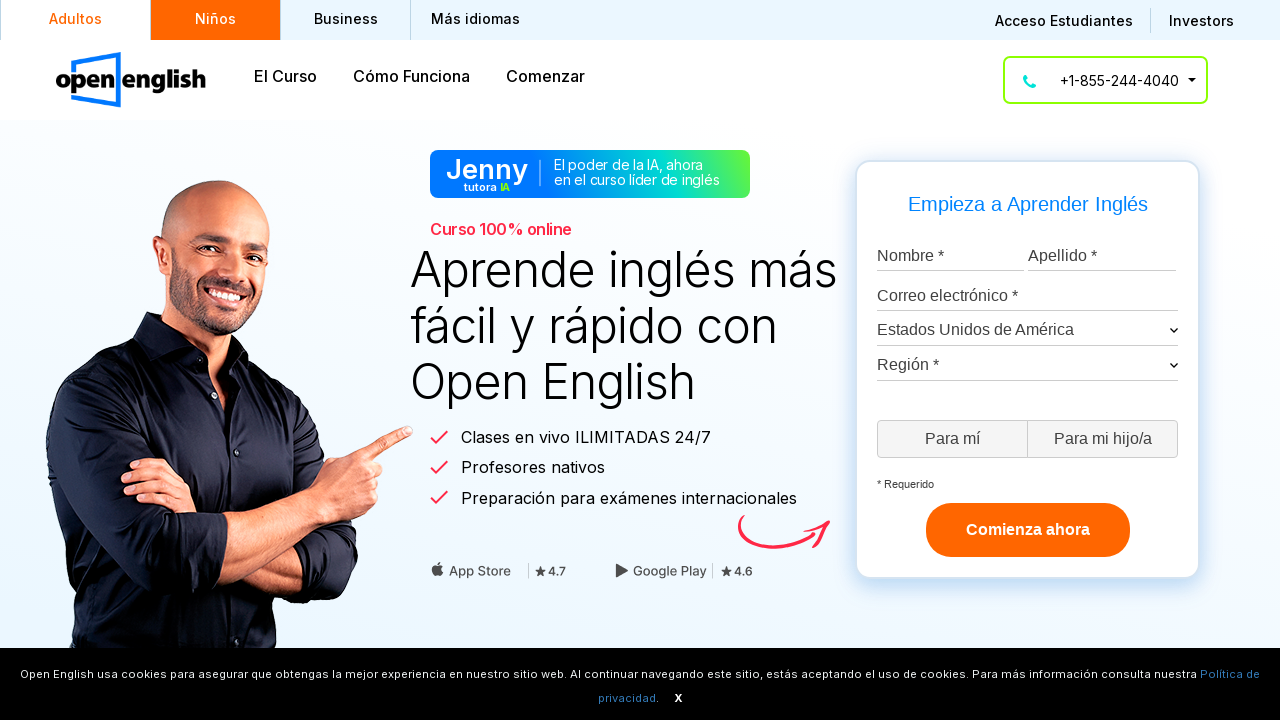

Navigated to Open English staging site
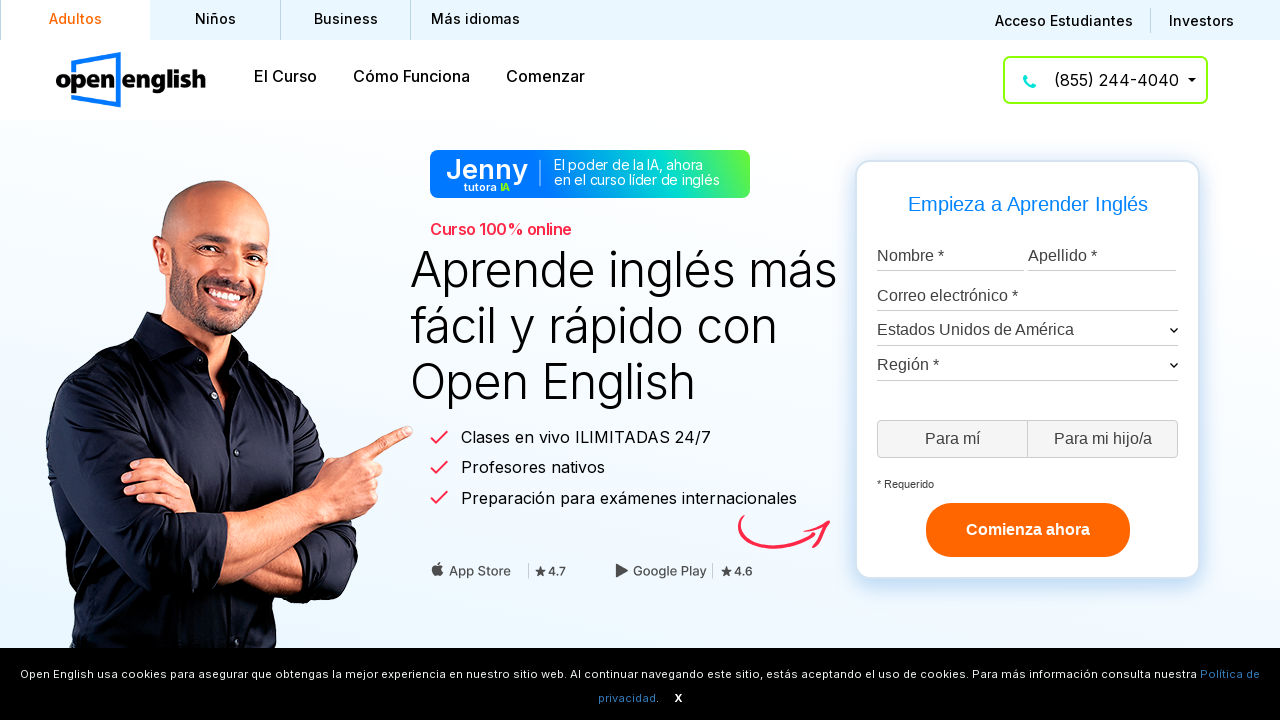

Located firstname input field
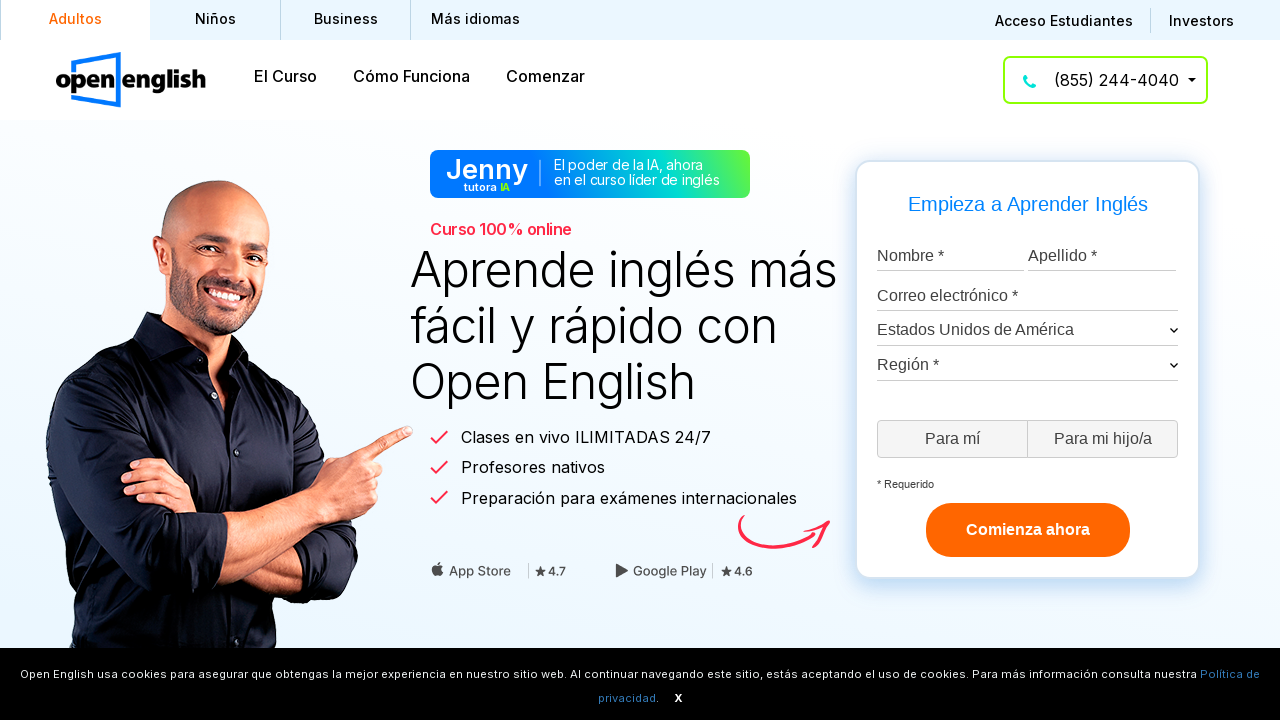

Waited for firstname input field to be available
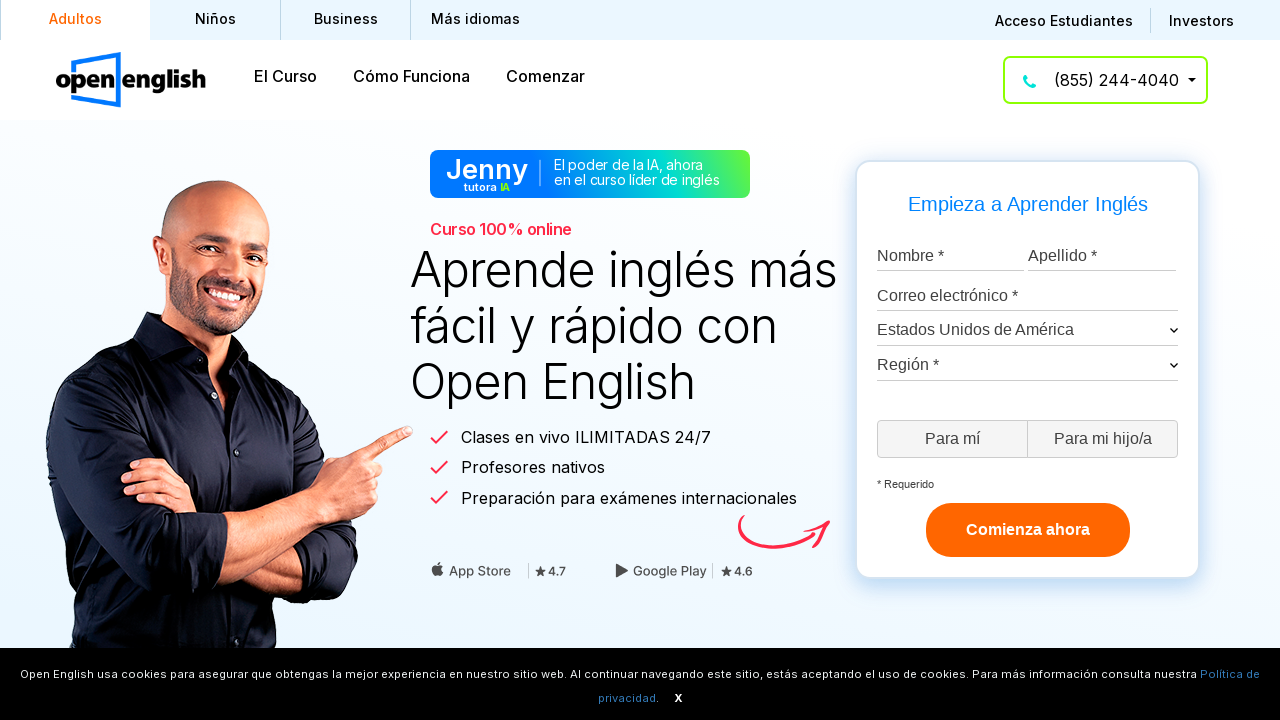

Retrieved placeholder attribute from firstname input field
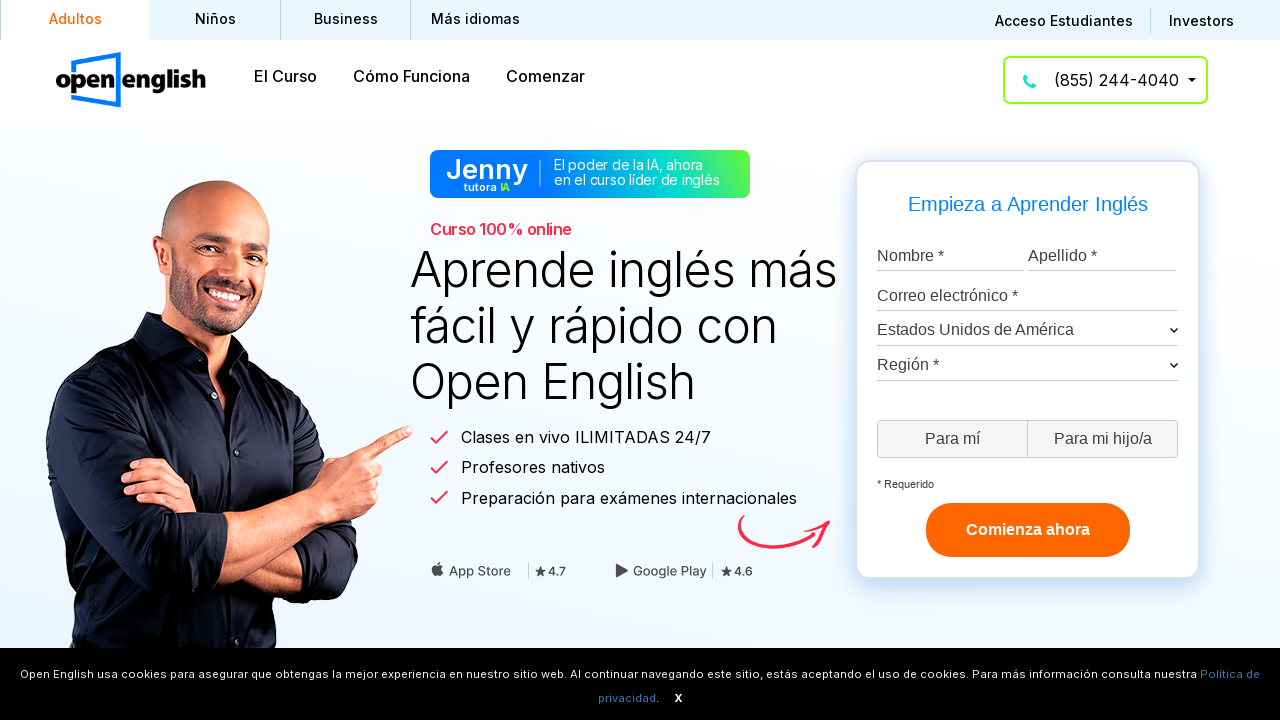

Verified that placeholder text contains 'Nombre'
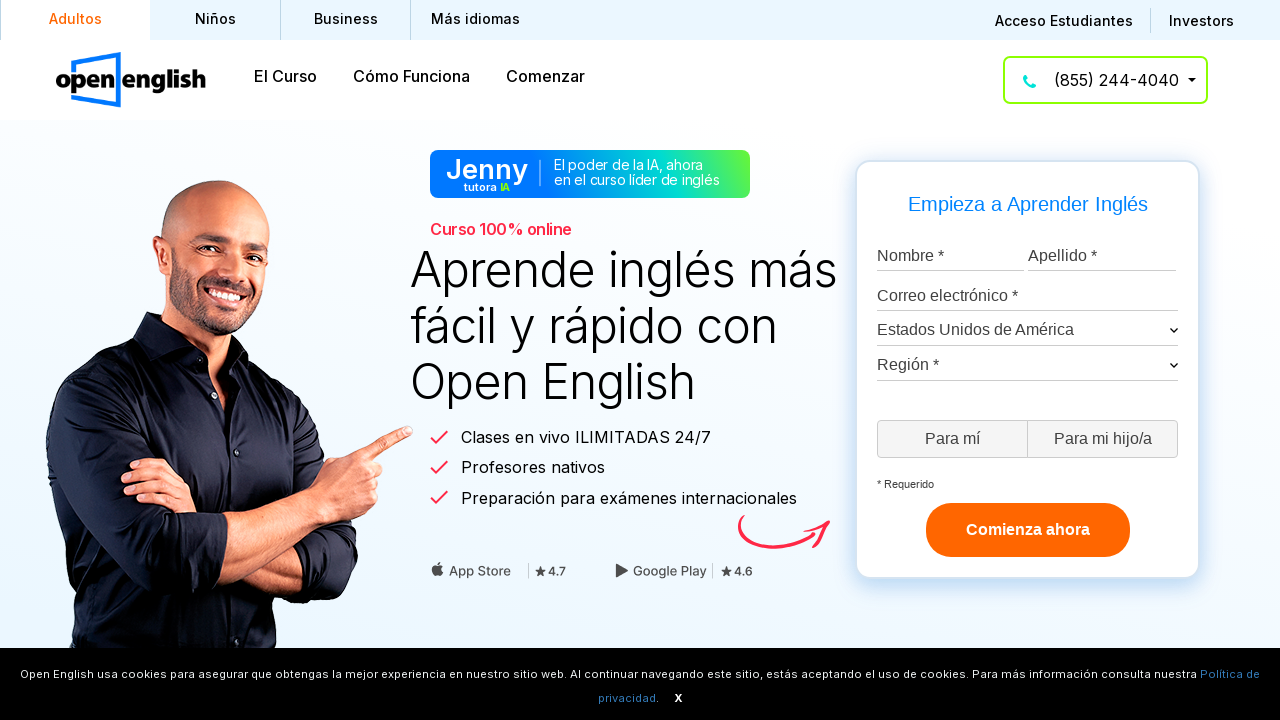

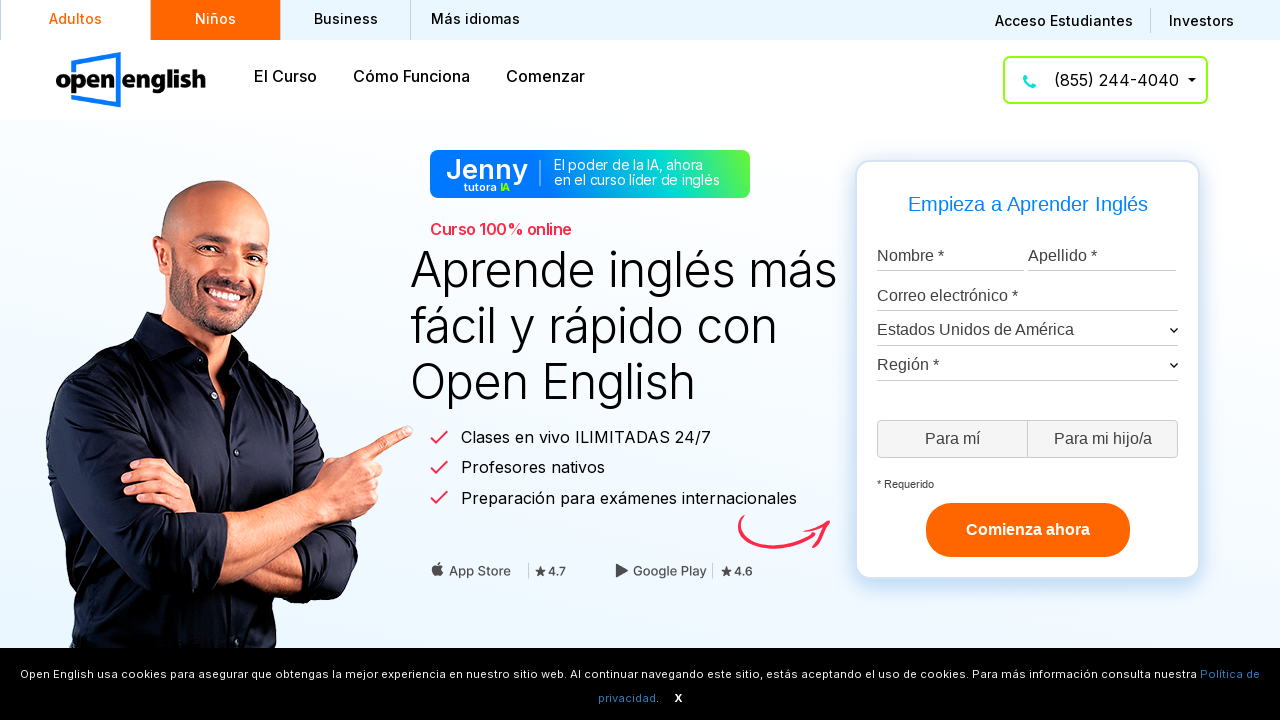